Navigates to Python.org and verifies that "Python" appears in the page title

Starting URL: http://python.org

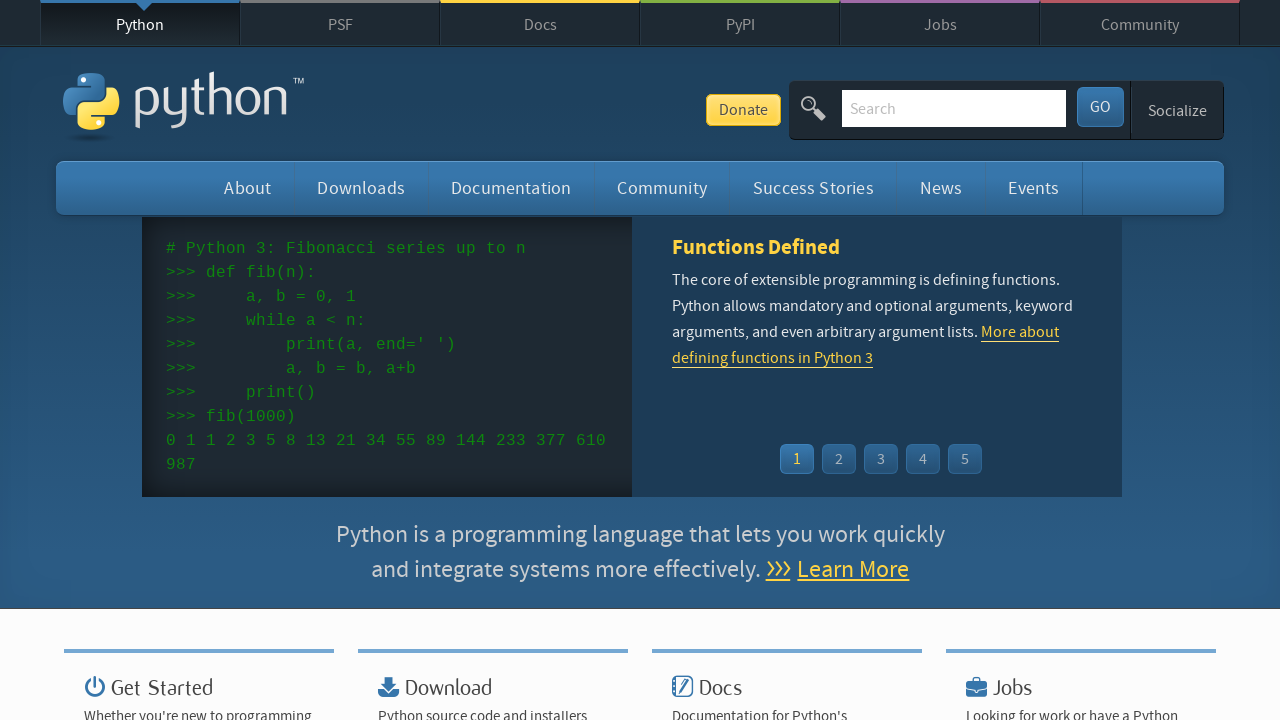

Navigated to http://python.org
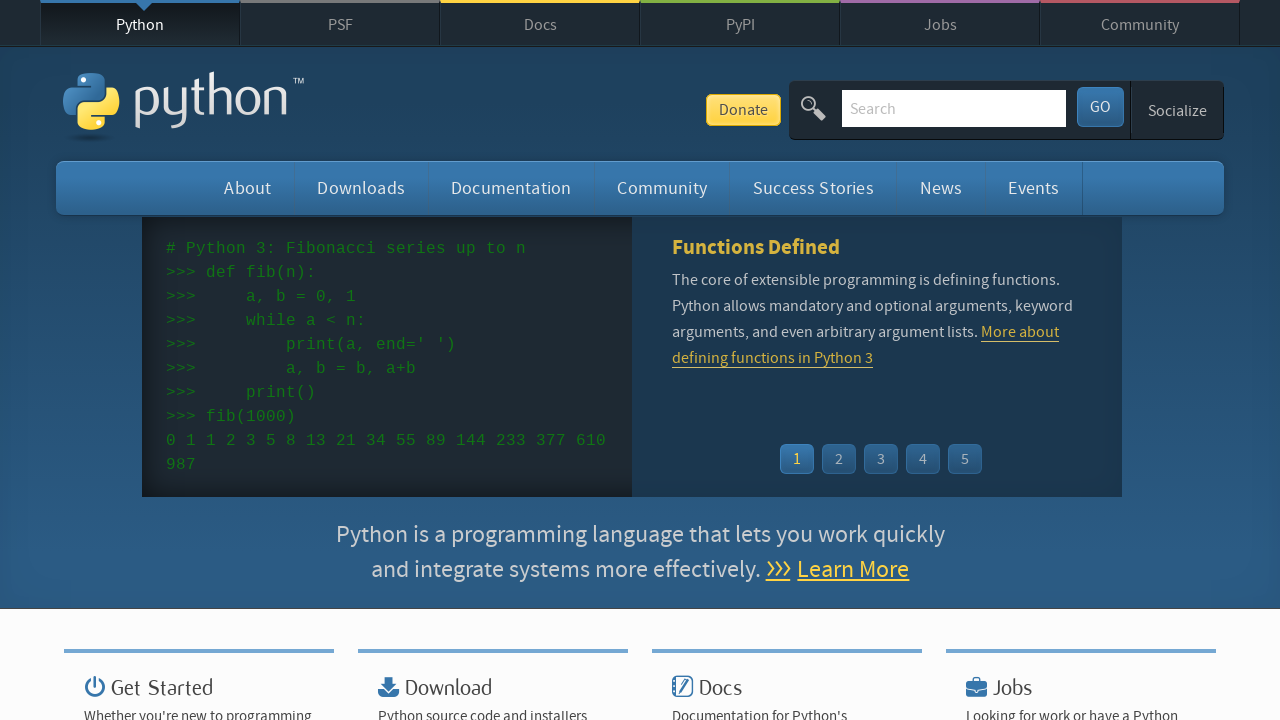

Verified that 'Python' appears in the page title
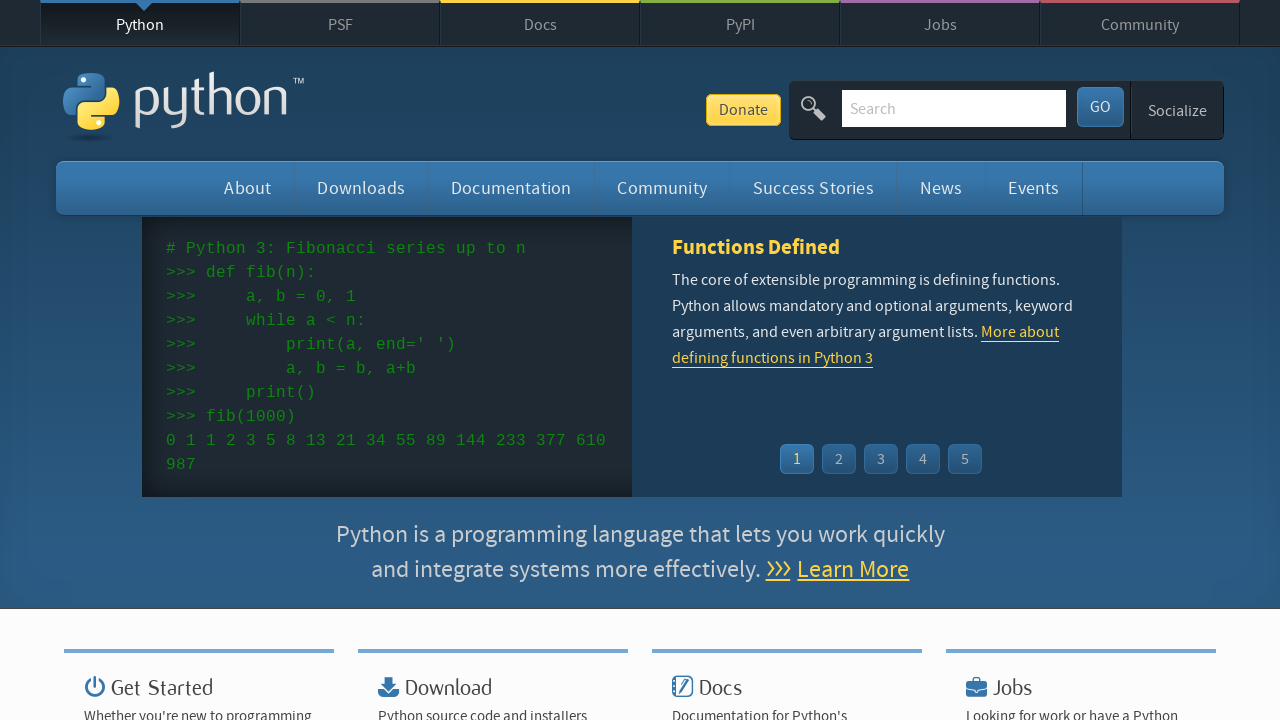

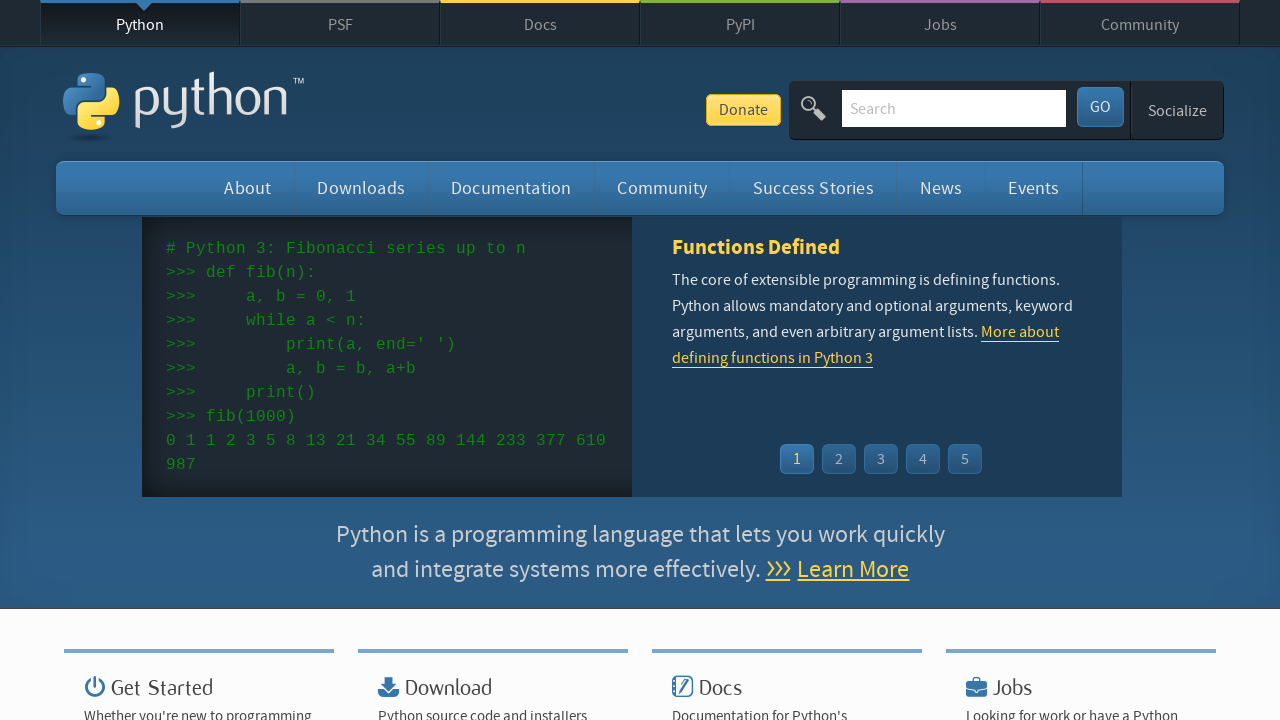